Tests a sample todo application by checking/unchecking todo items, verifying their state changes, adding a new todo item, and clicking on it.

Starting URL: https://lambdatest.github.io/sample-todo-app/

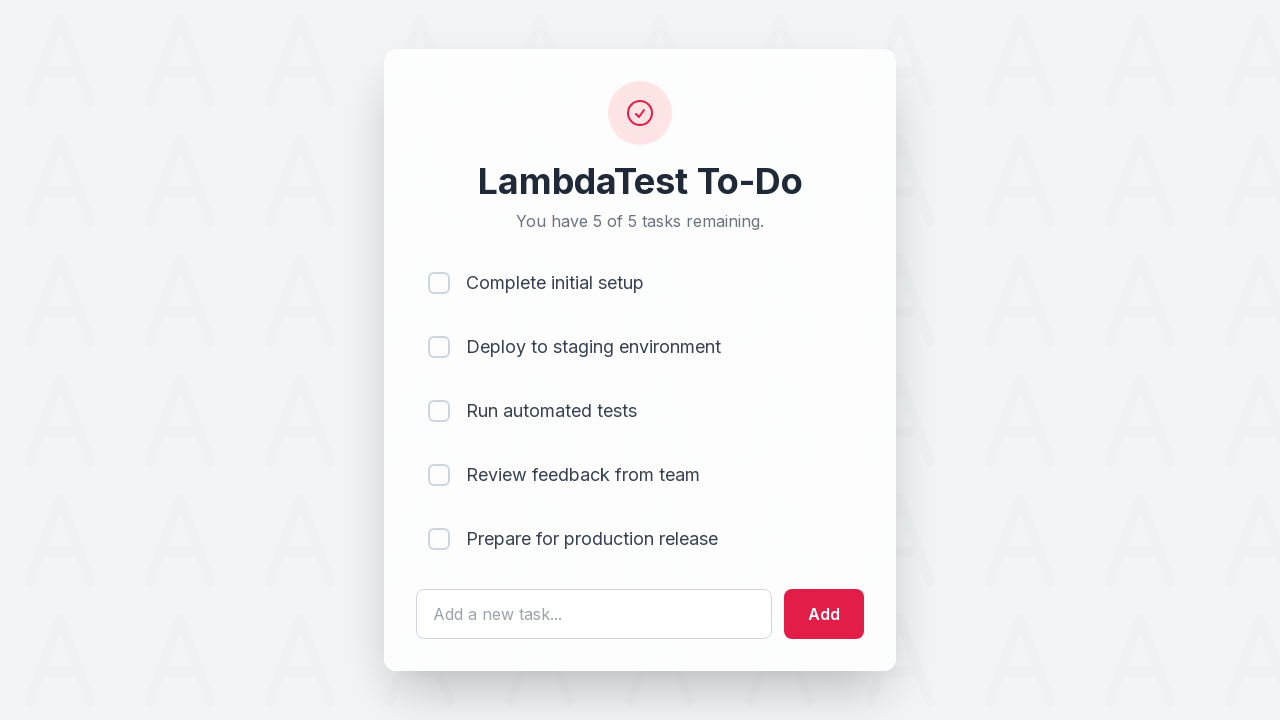

Waited for todo list to load
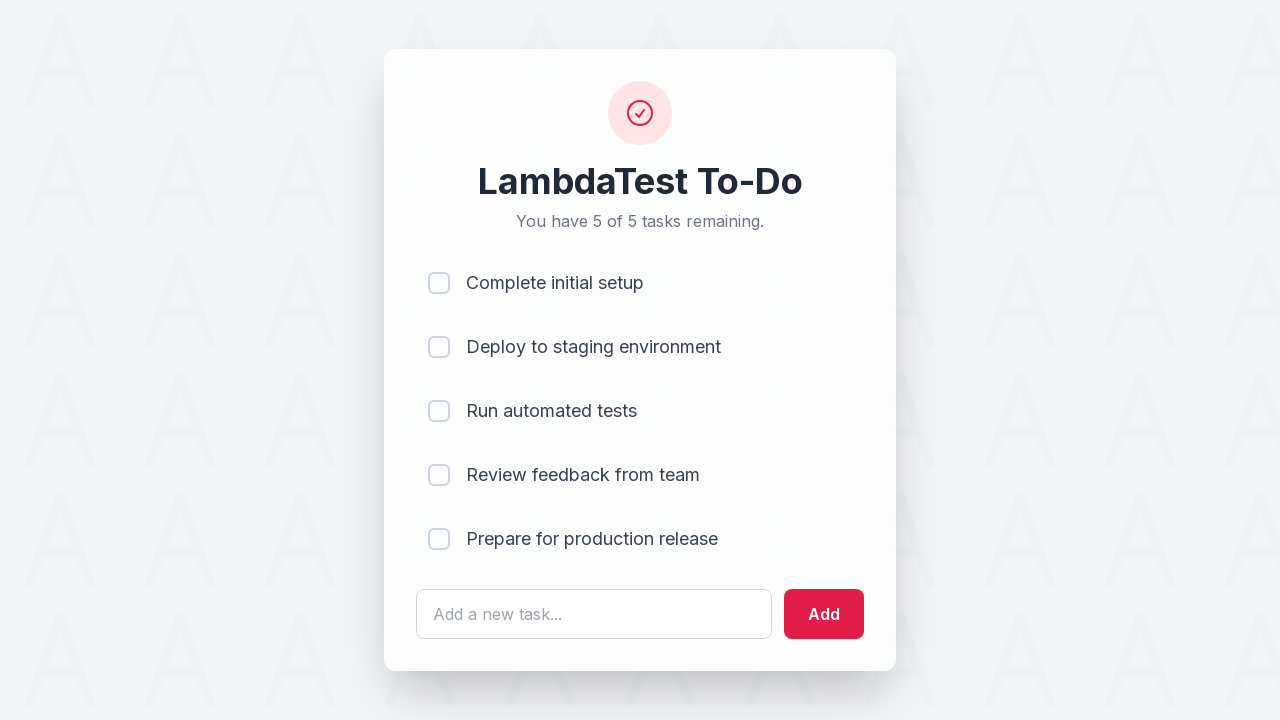

Clicked first todo item checkbox at (439, 283) on xpath=//ul/li[1]/input
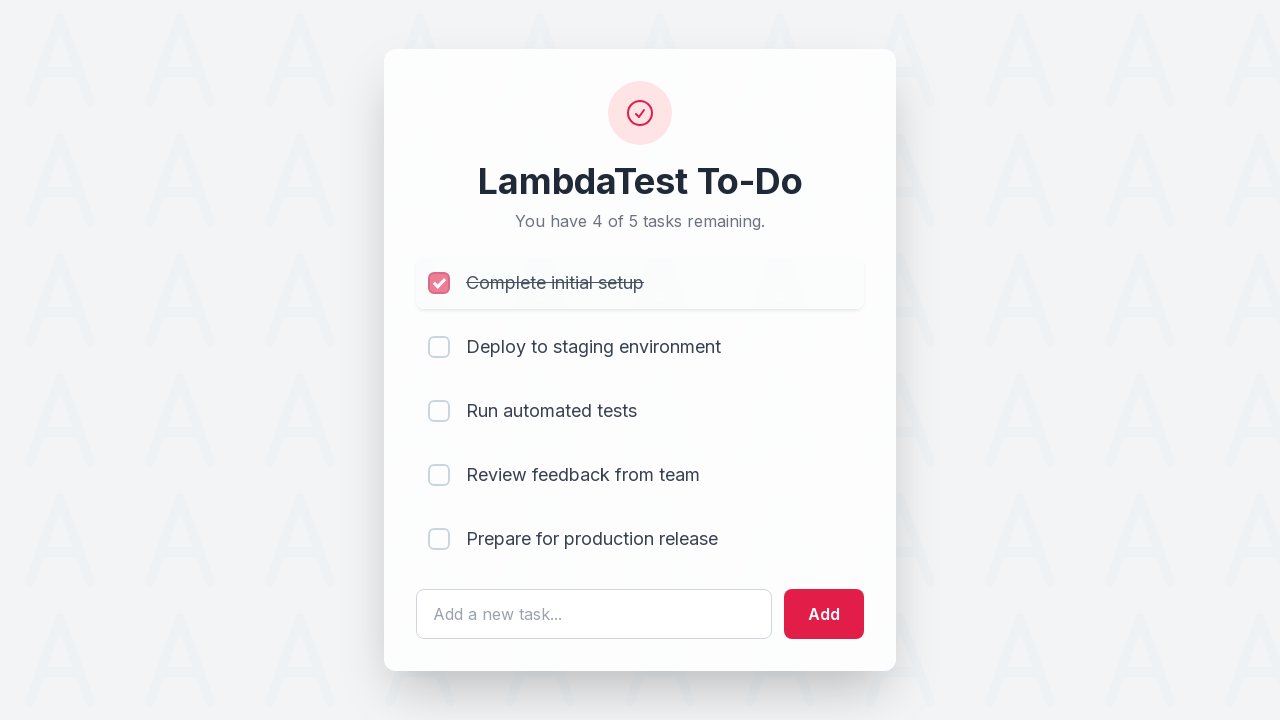

Clicked todo item 1 checkbox at (439, 283) on //ul/li[1]/input
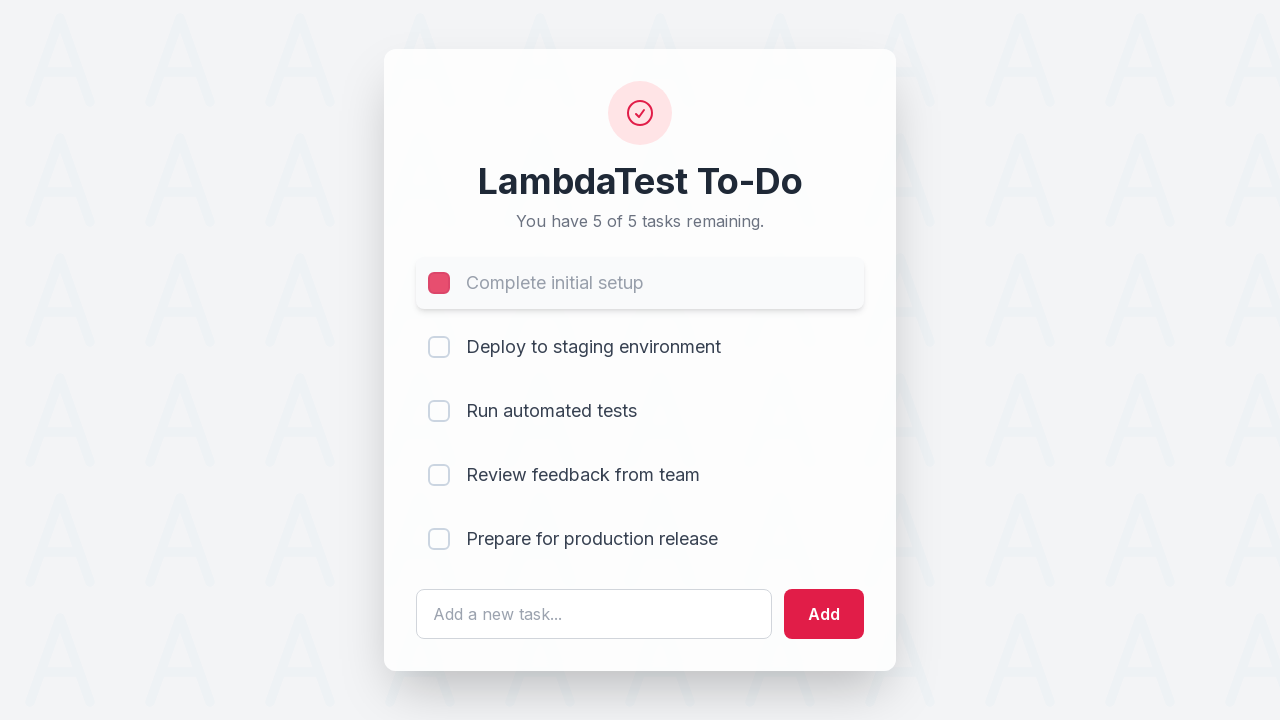

Clicked todo item 2 checkbox at (439, 347) on //ul/li[2]/input
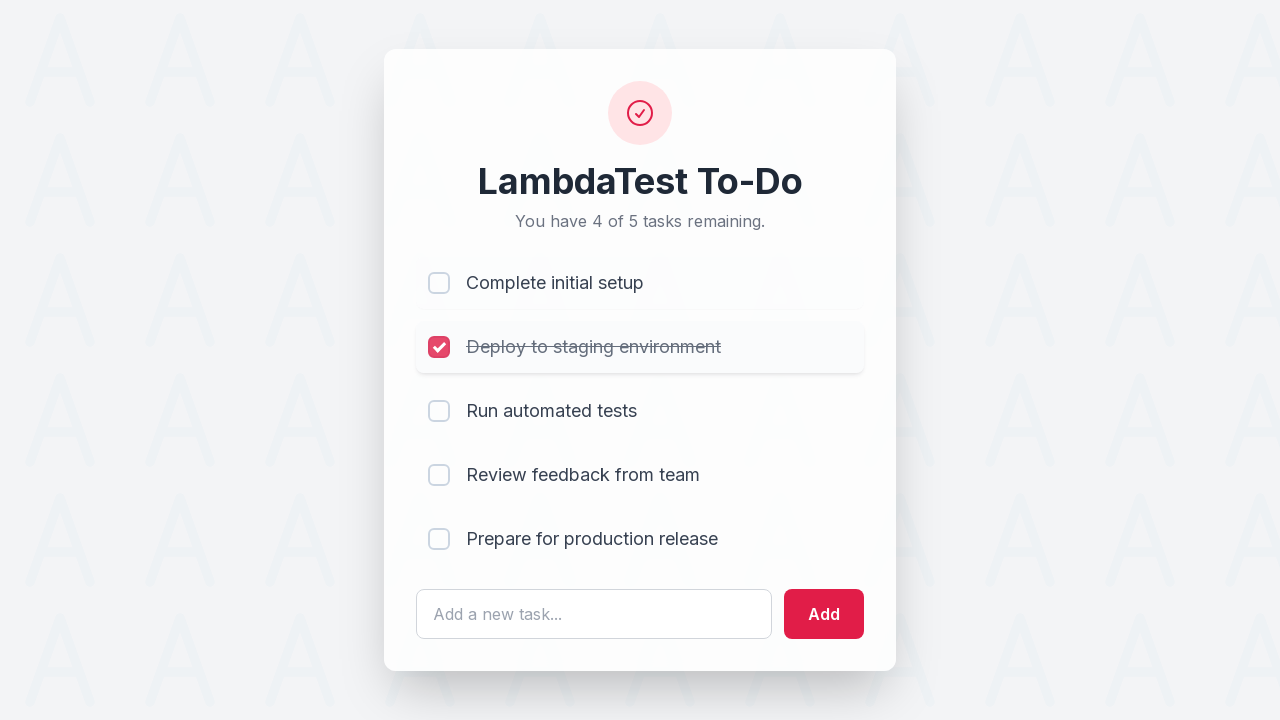

Clicked todo item 3 checkbox at (439, 411) on //ul/li[3]/input
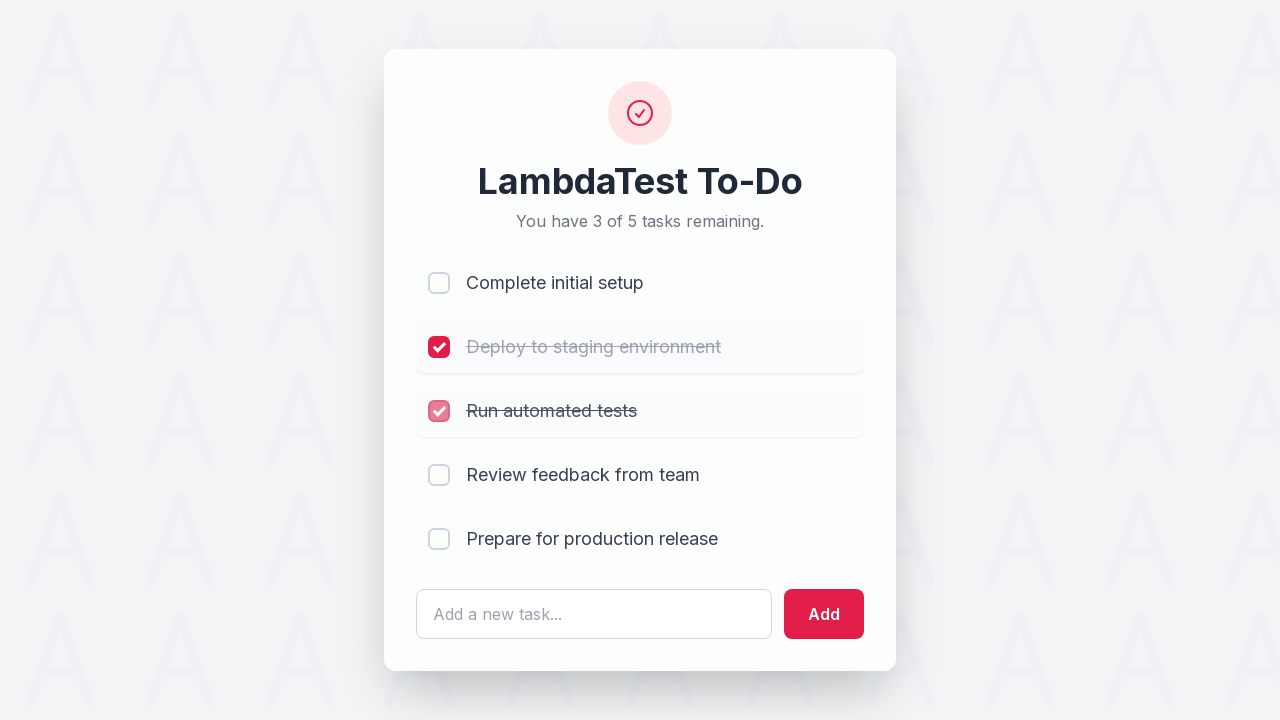

Clicked todo item 4 checkbox at (439, 475) on //ul/li[4]/input
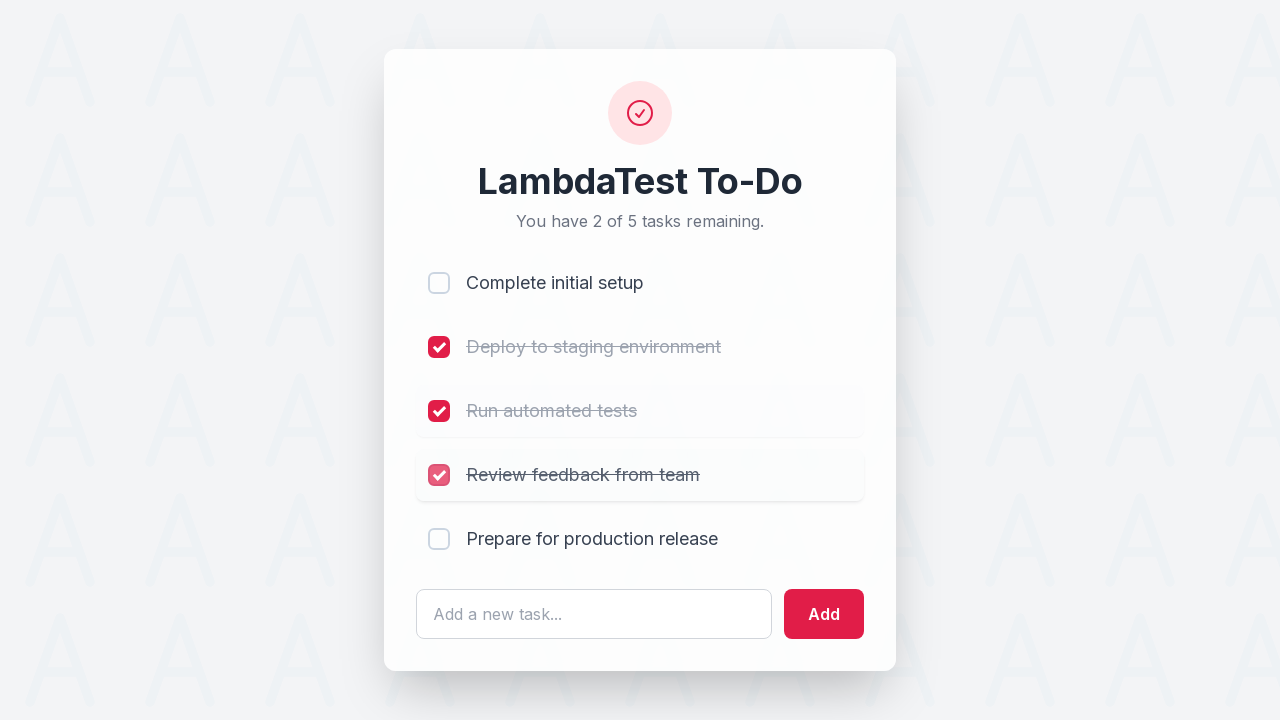

Clicked todo item 5 checkbox at (439, 539) on //ul/li[5]/input
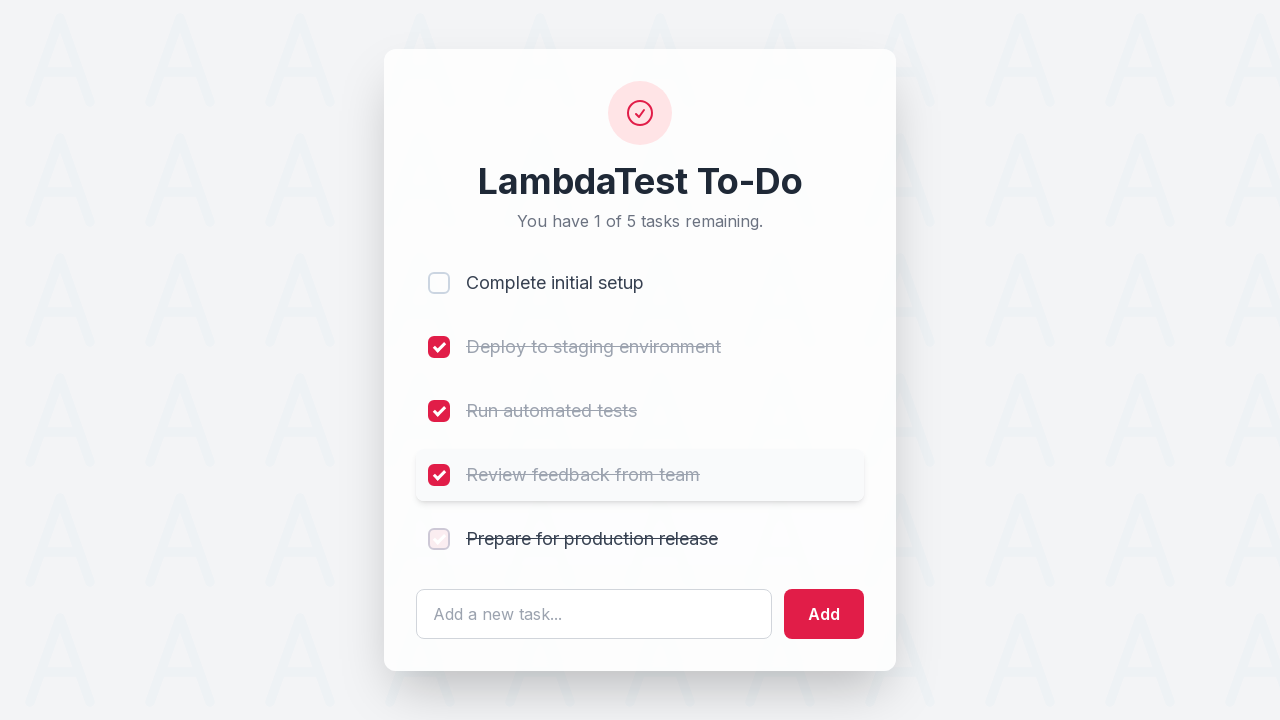

Filled new todo text field with 'New Item' on #sampletodotext
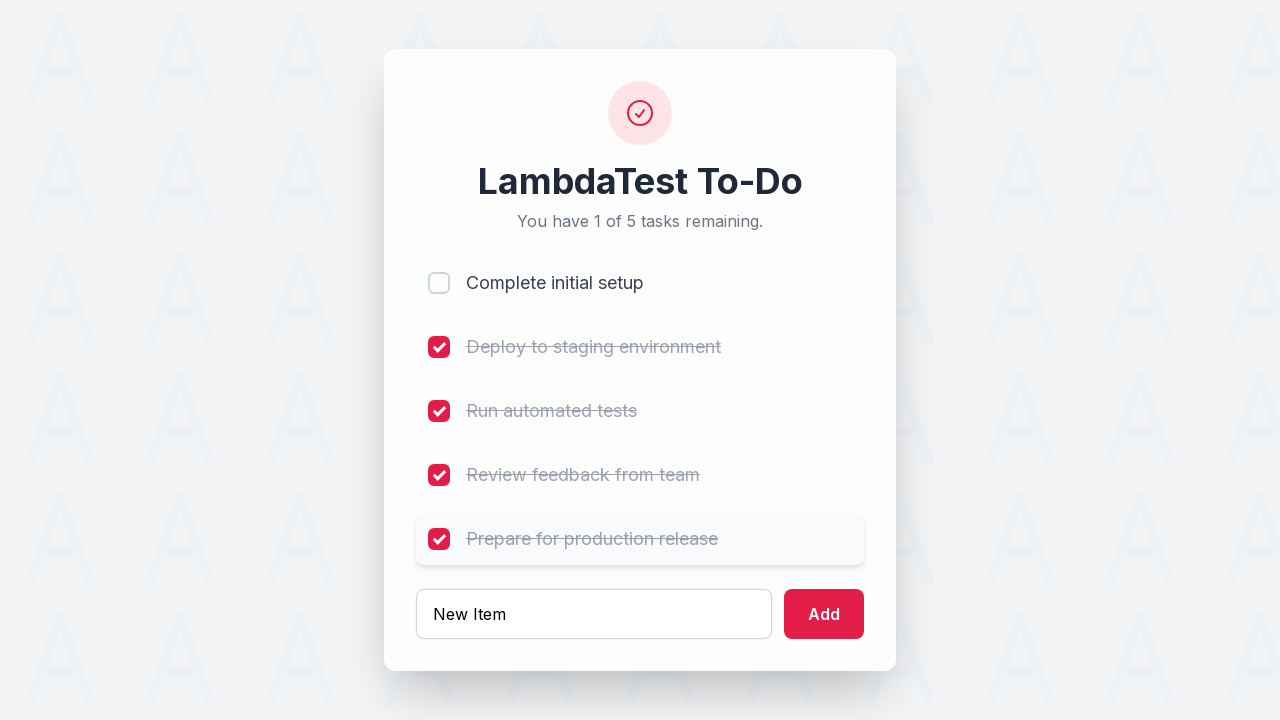

Clicked add button to create new todo item at (824, 614) on #addbutton
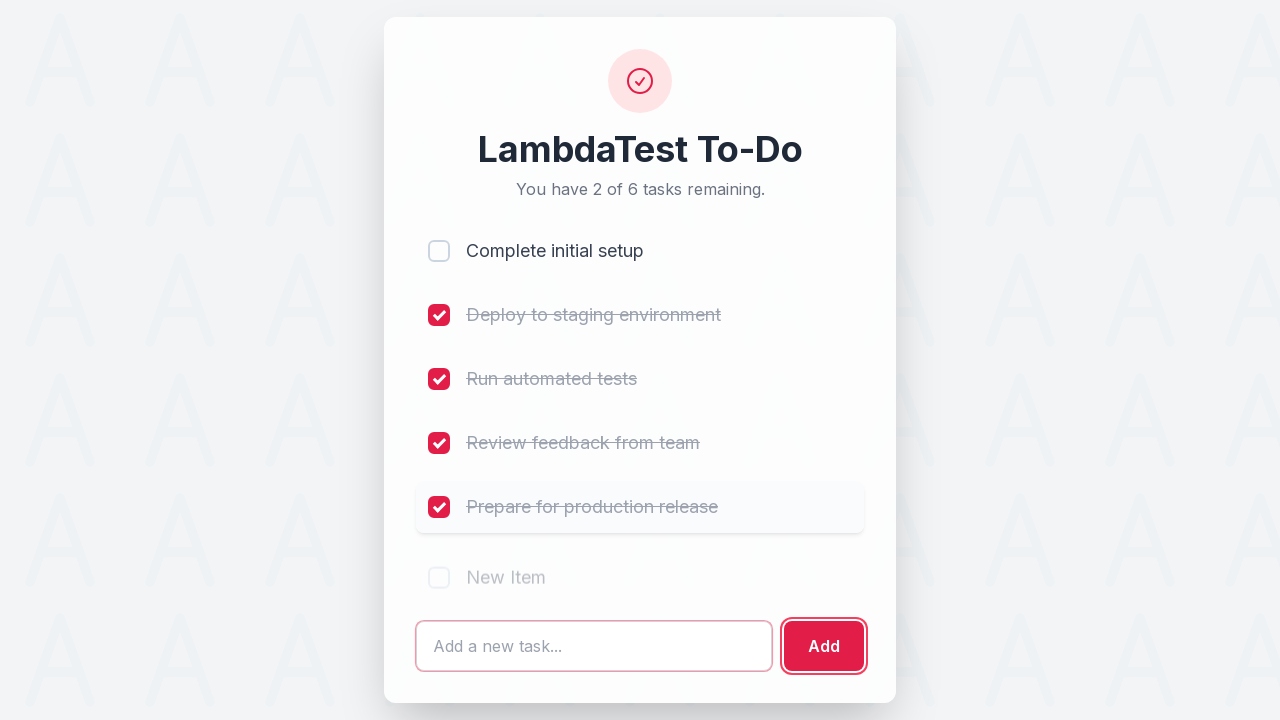

Clicked the newly added todo item at (640, 571) on xpath=//ul/li[6]
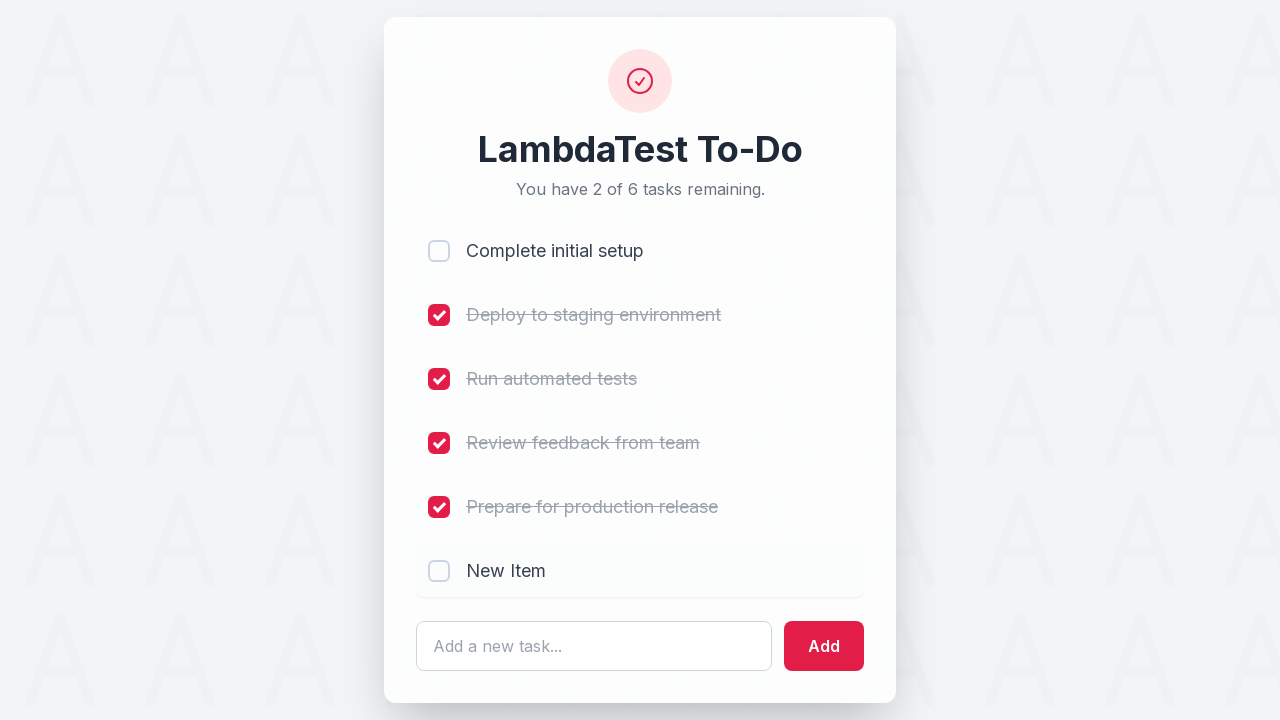

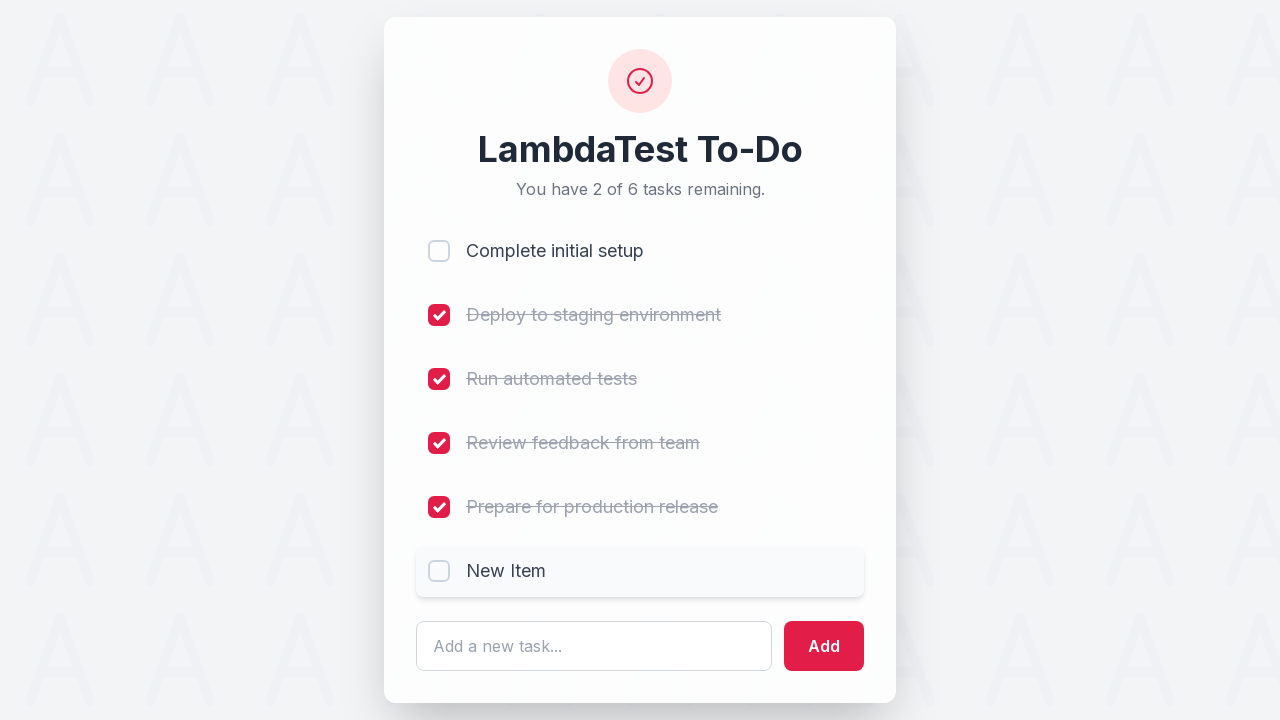